Tests addition calculator by entering two negative numbers and verifying the result

Starting URL: https://0eix.github.io/somme/

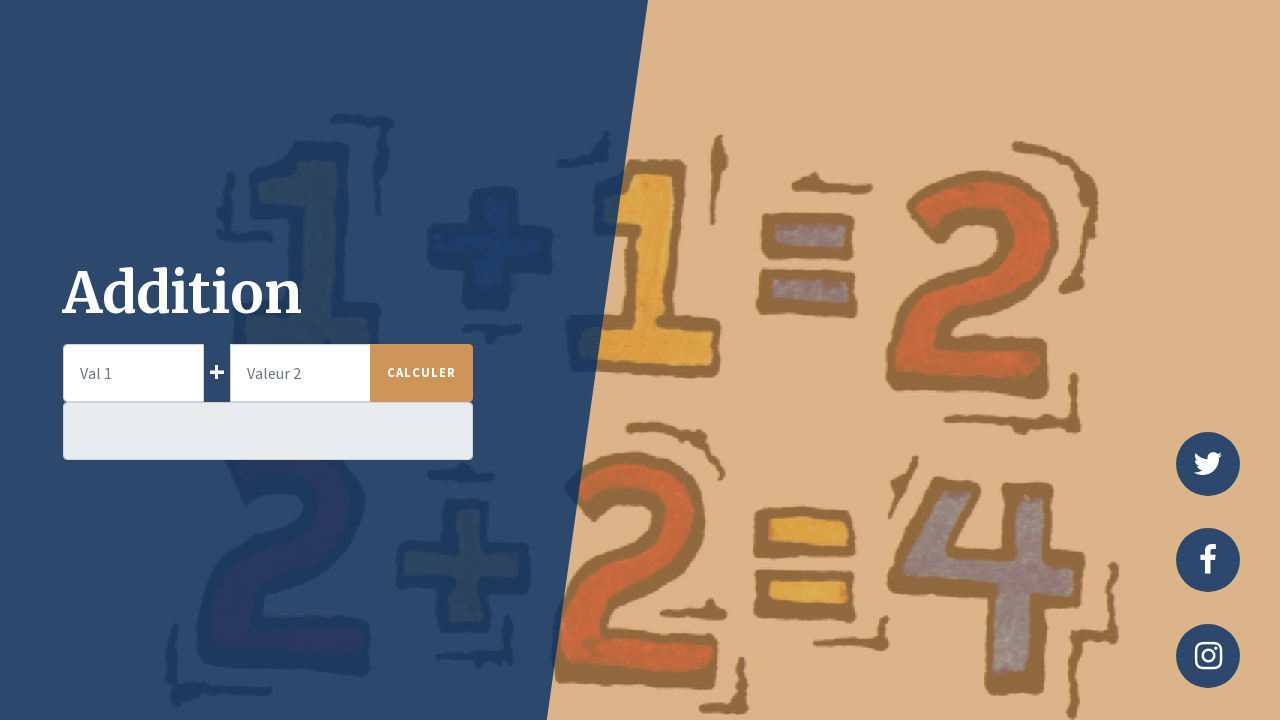

Filled first input field with -6 on #a
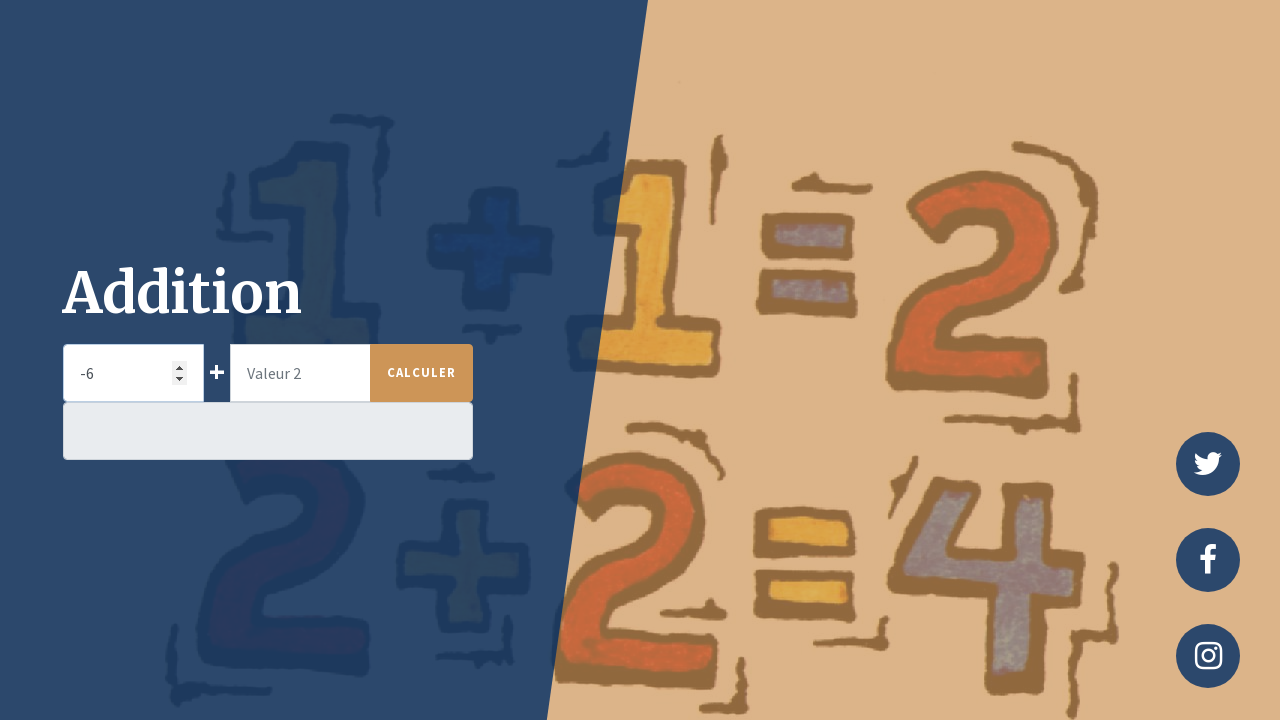

Filled second input field with -1 on #b
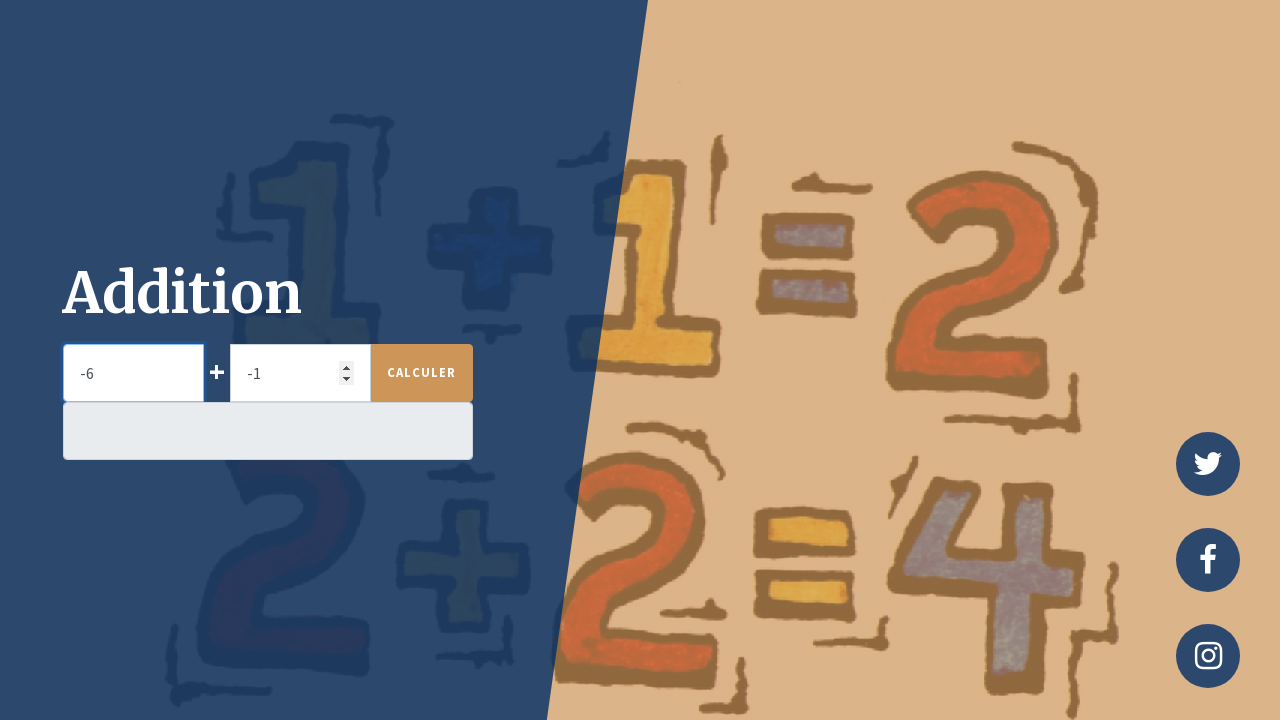

Clicked calculate button at (422, 373) on button.btn.btn-secondary
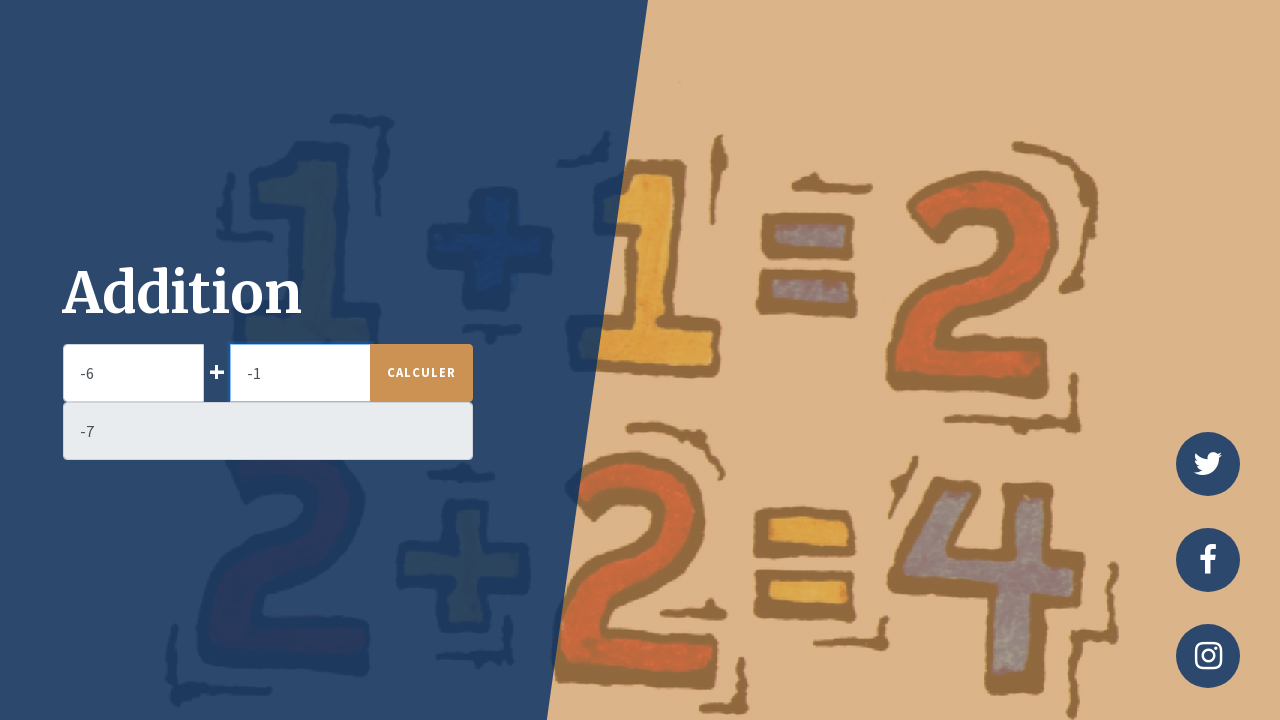

Result appeared on page
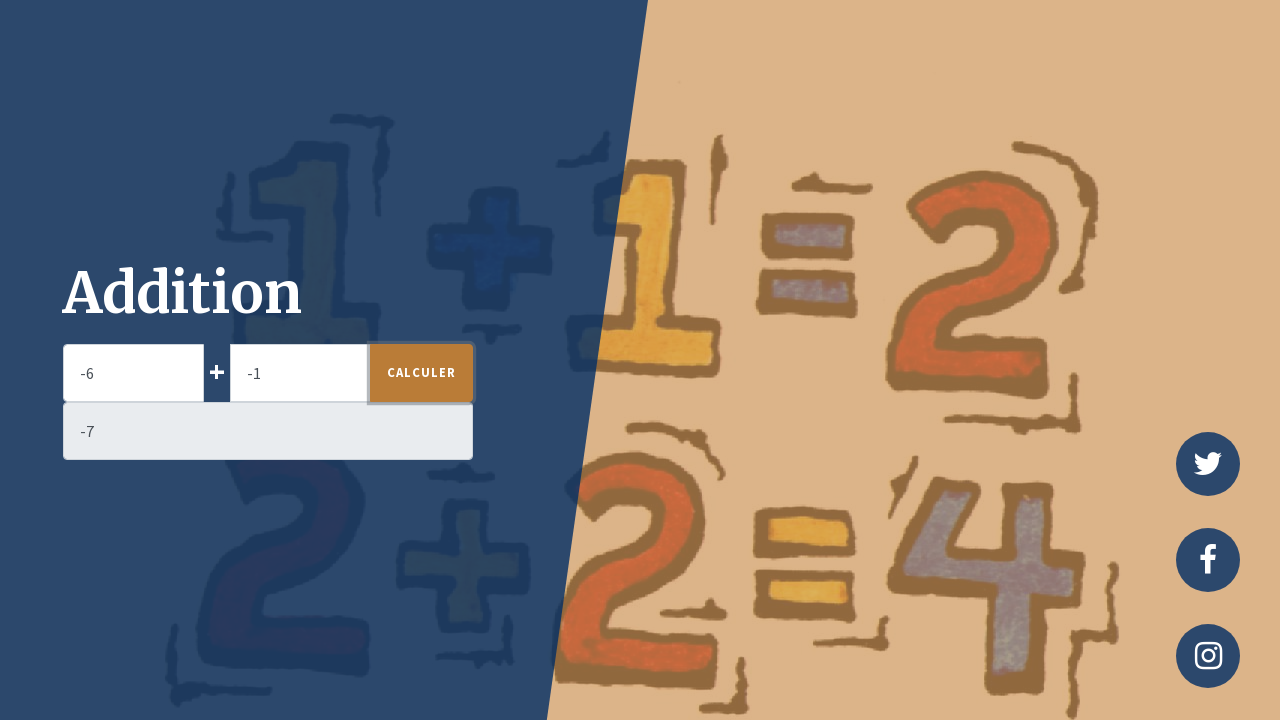

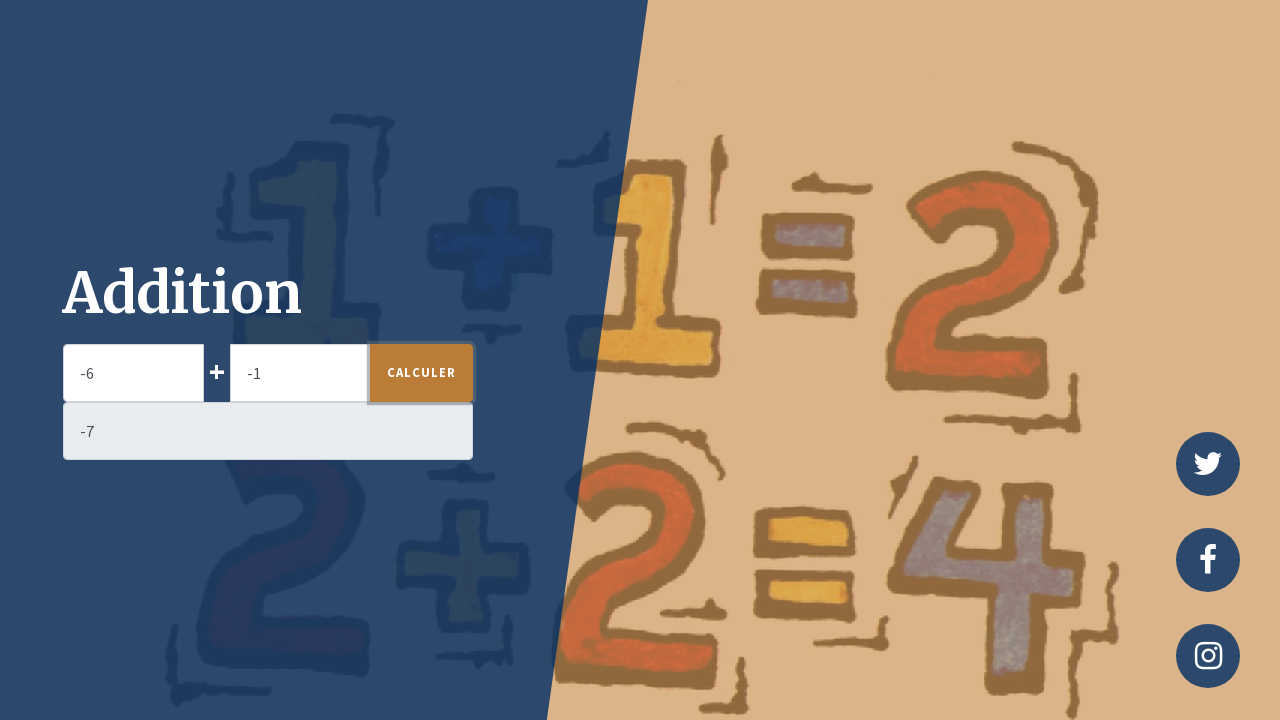